Tests right click (context menu) functionality on a button and verifies that context menu items are displayed

Starting URL: https://swisnl.github.io/jQuery-contextMenu/demo.html

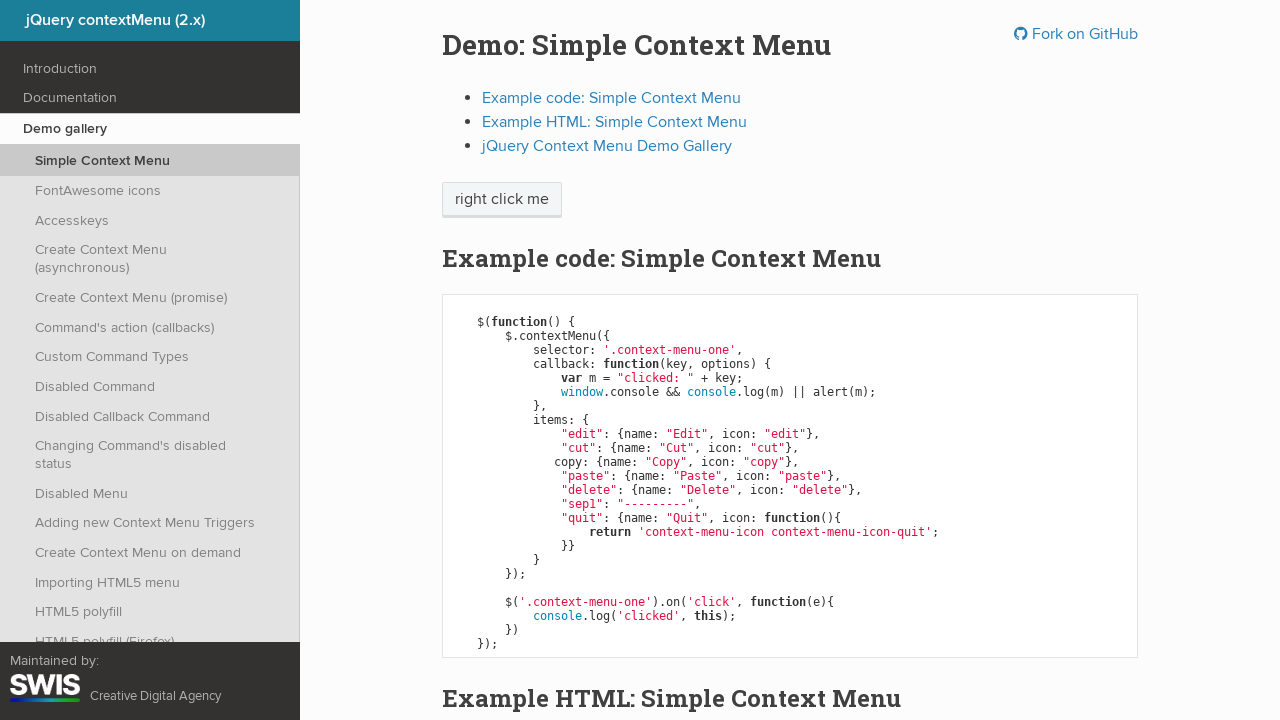

Right-clicked button to trigger context menu at (502, 200) on .btn
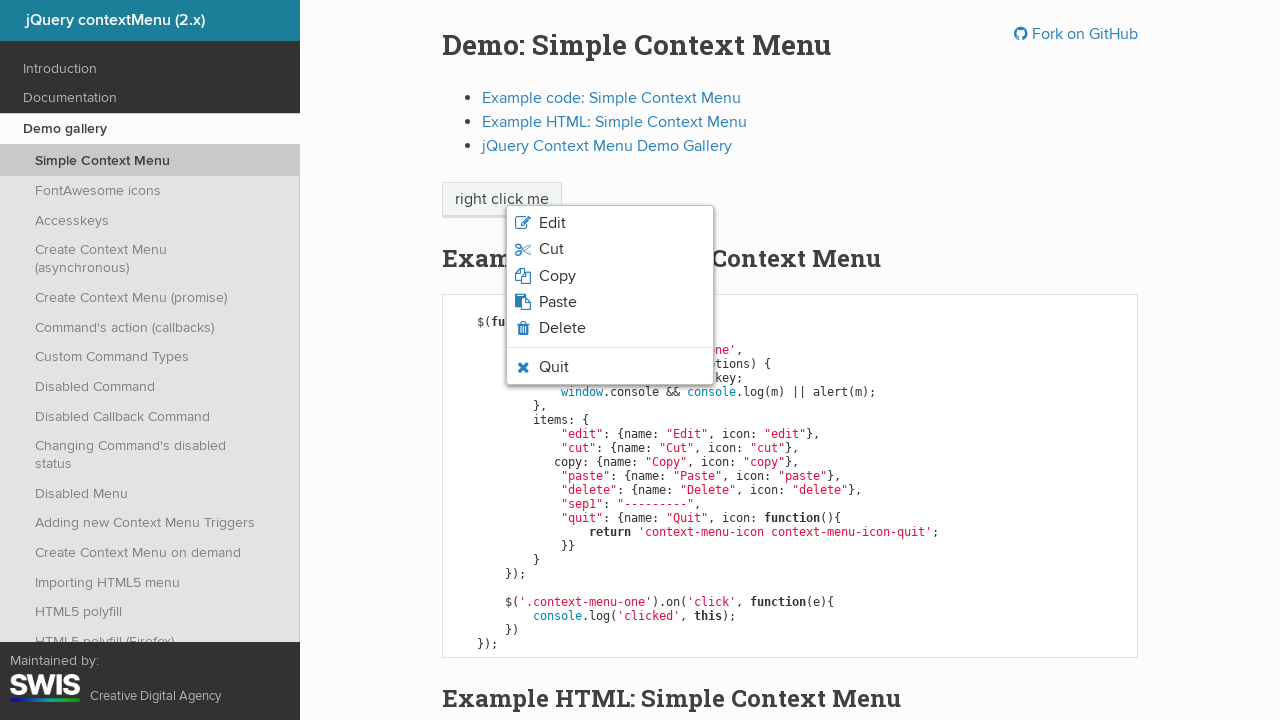

Context menu items appeared on page
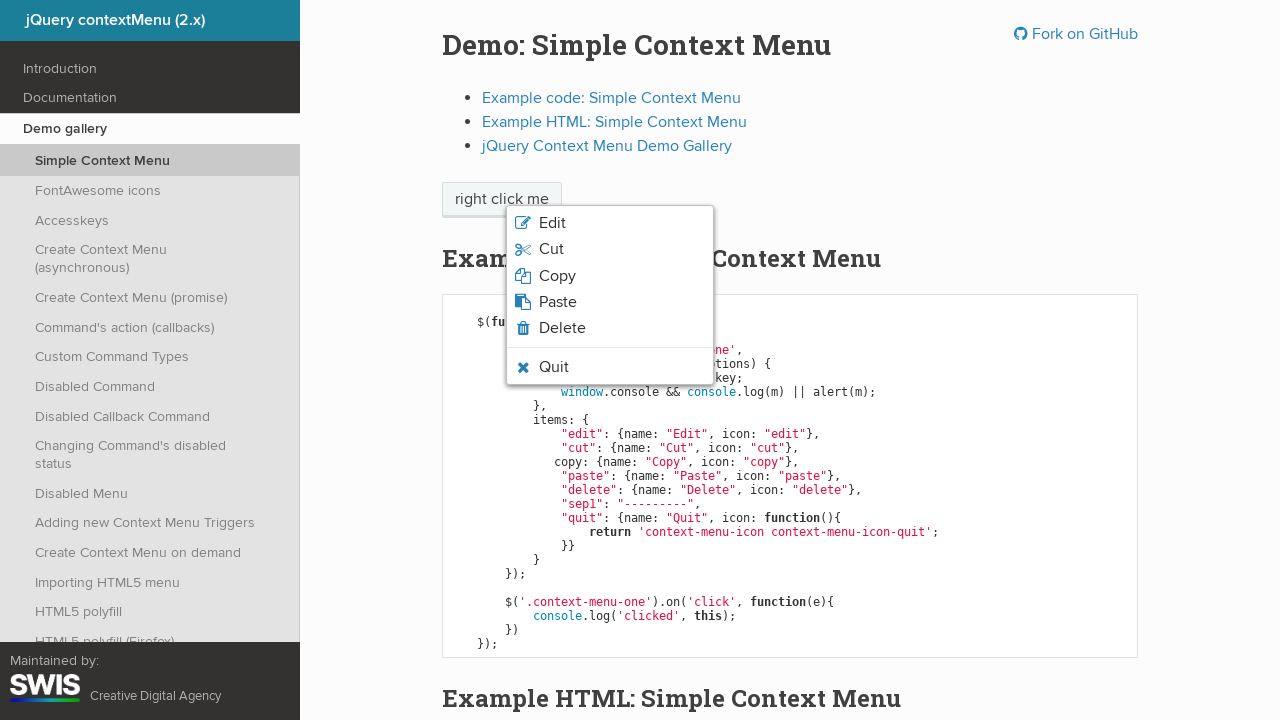

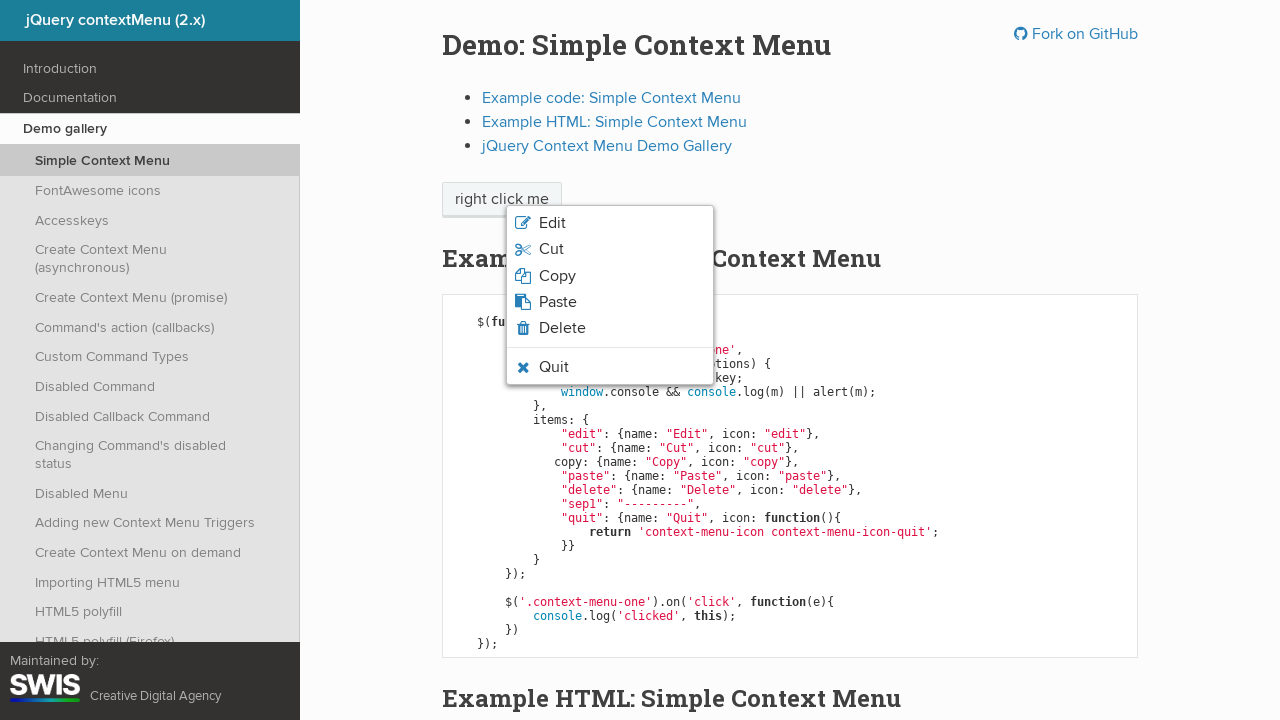